Tests alert functionality on a demo automation site by clicking a button that triggers a JavaScript alert dialog

Starting URL: http://demo.automationtesting.in/Alerts.html

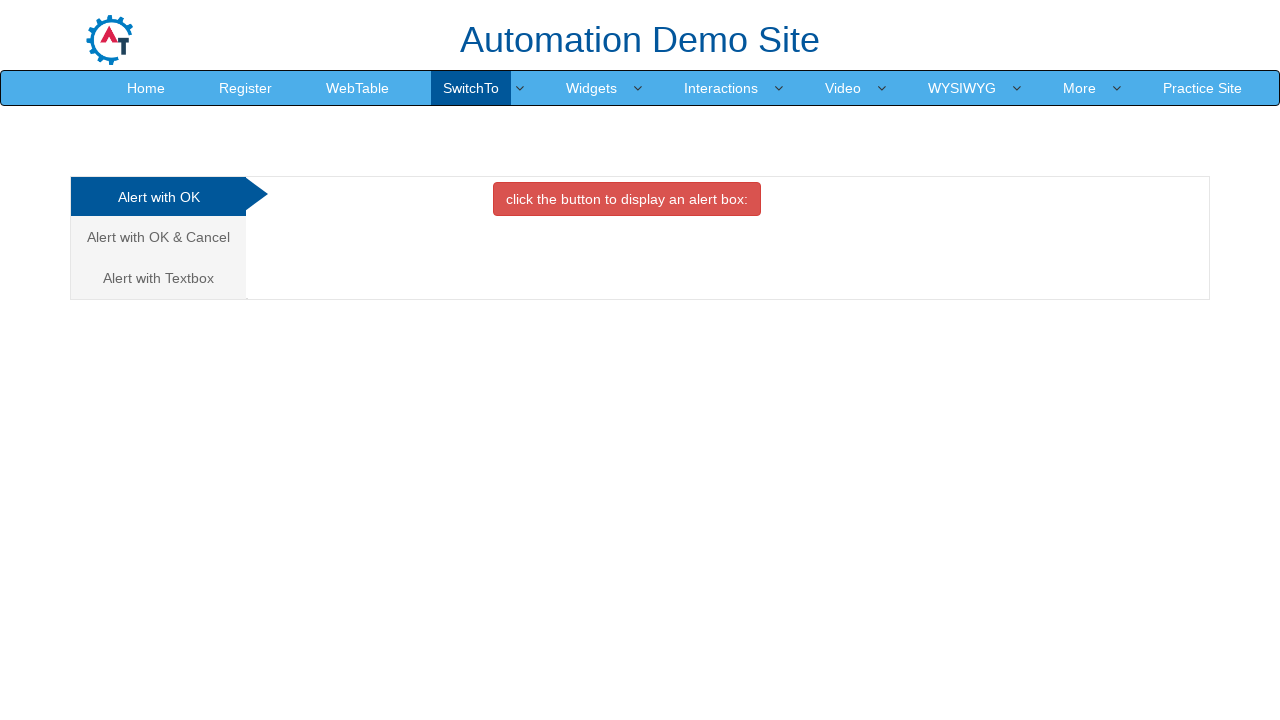

Clicked button to display alert at (627, 199) on xpath=//button[contains(text(), 'click the button to display')]
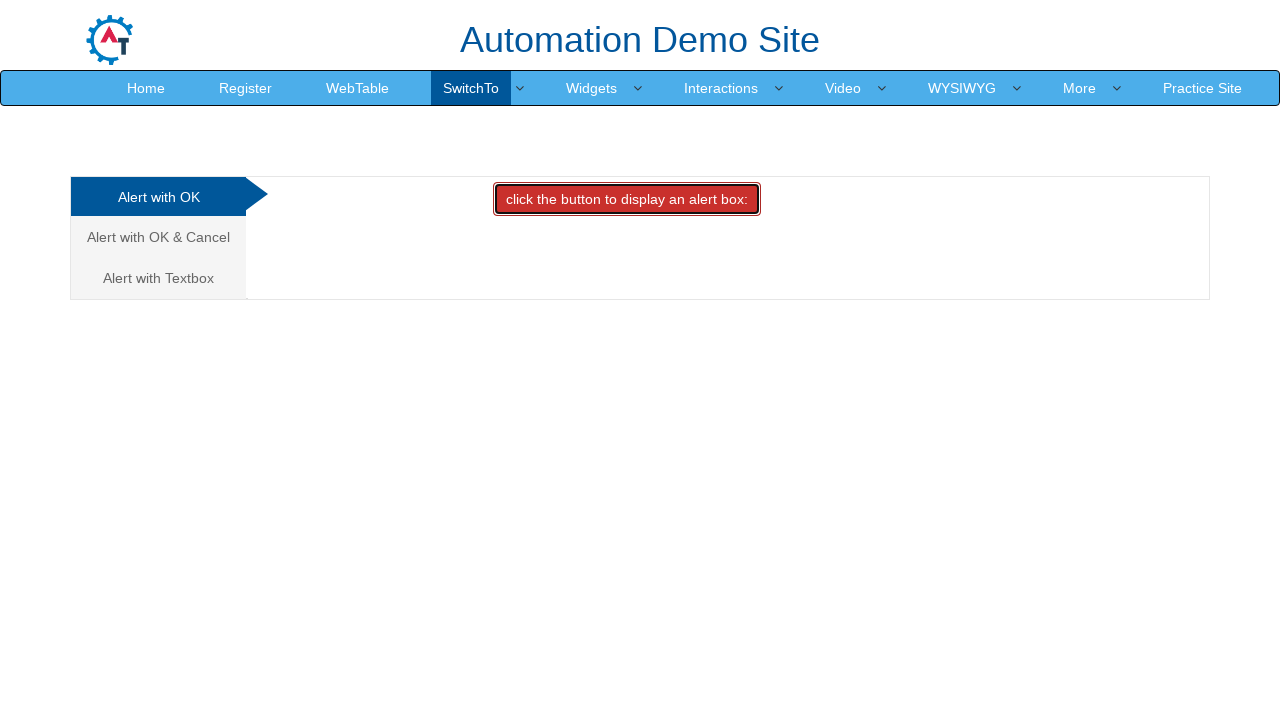

Set up alert dialog handler to accept alerts
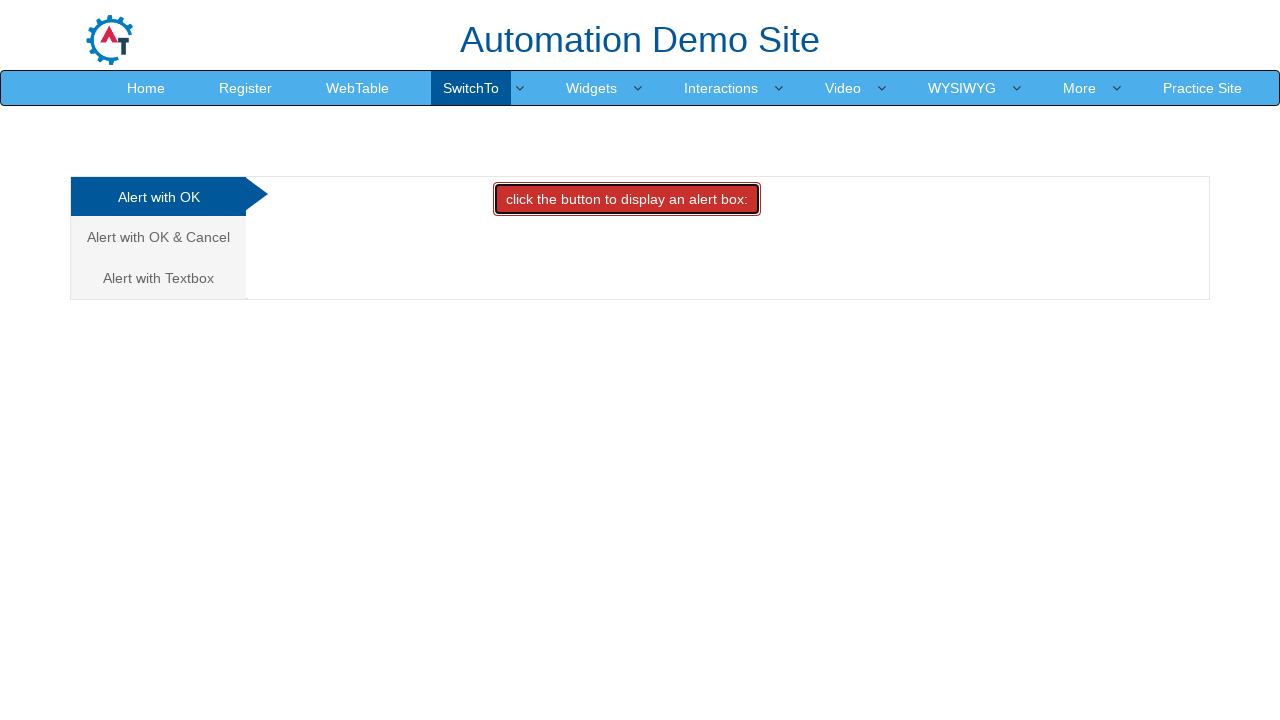

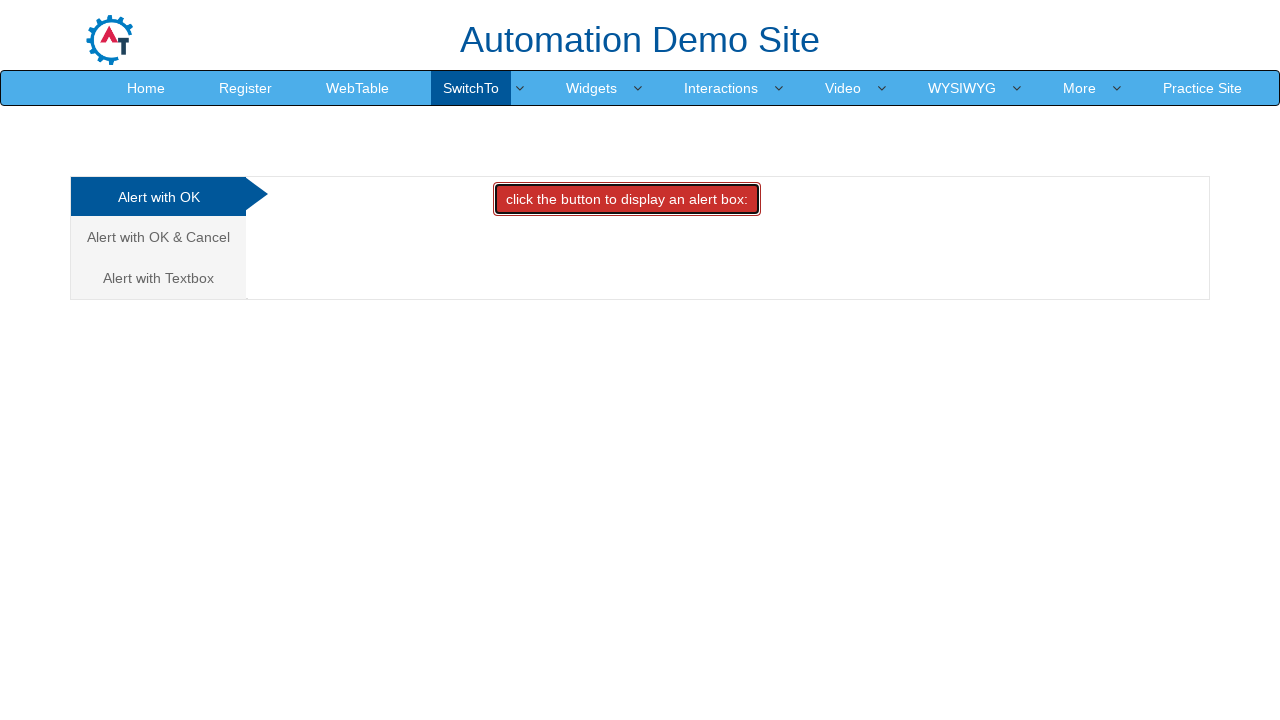